Tests the green loading button with implicit waits - clicks start button, verifies loading text appears, then verifies success message is displayed.

Starting URL: https://kristinek.github.io/site/examples/loading_color

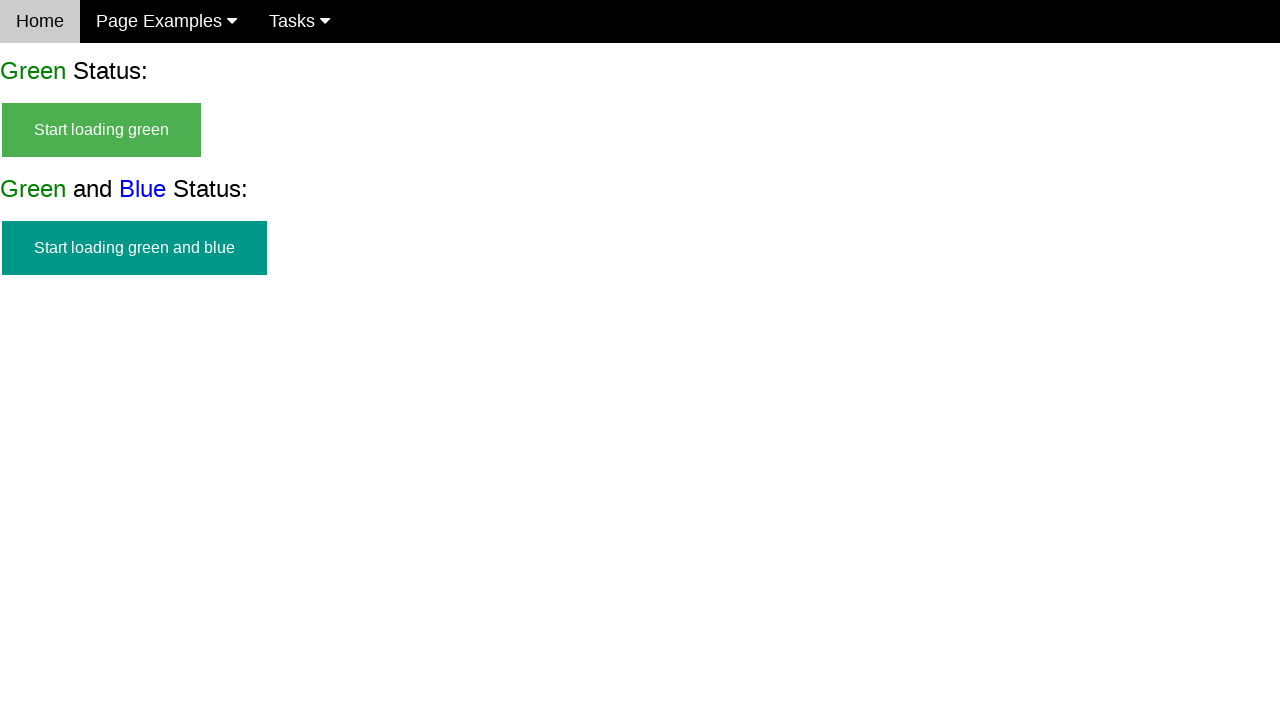

Clicked start button for green loading example at (102, 130) on #start_green
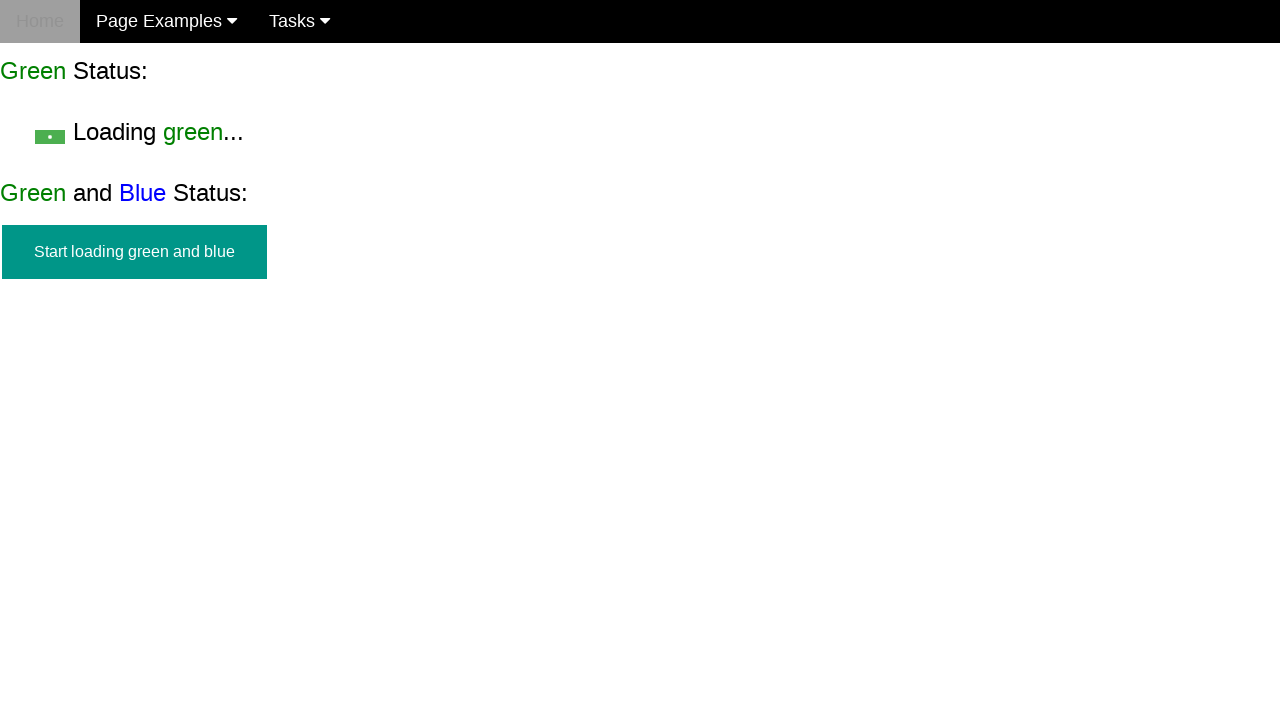

Loading text appeared on green button
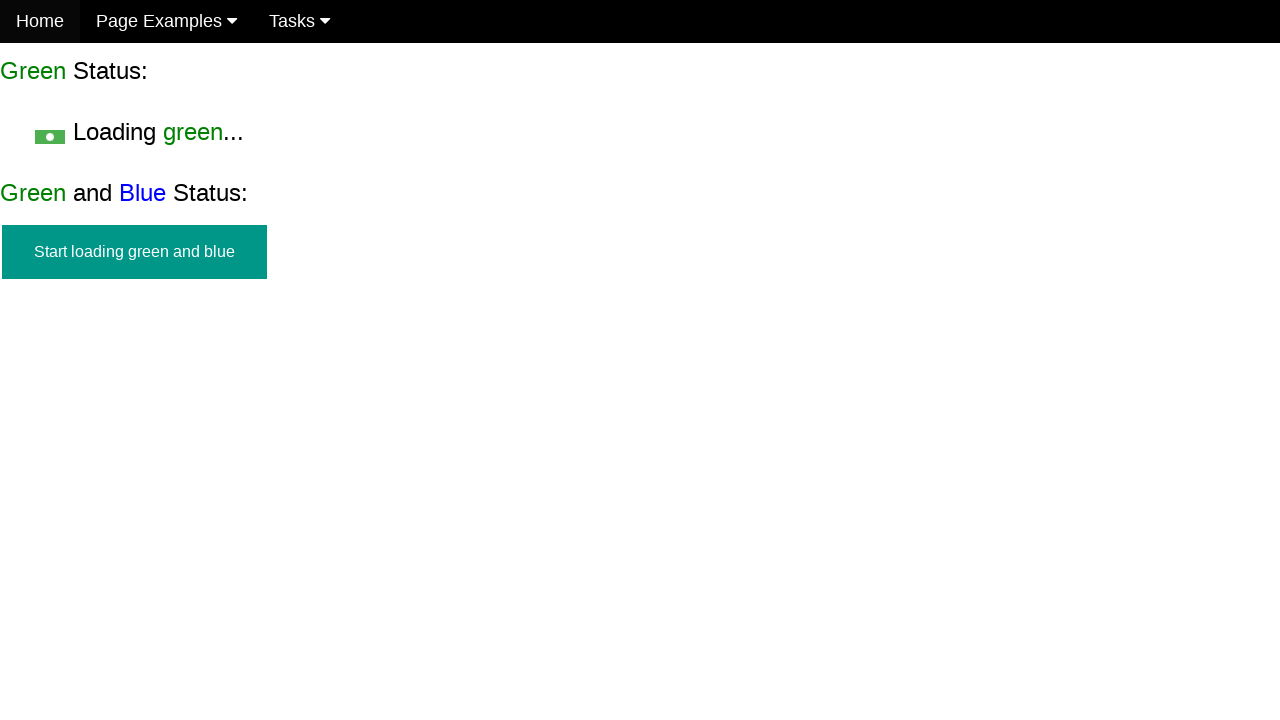

Success message displayed after loading completed
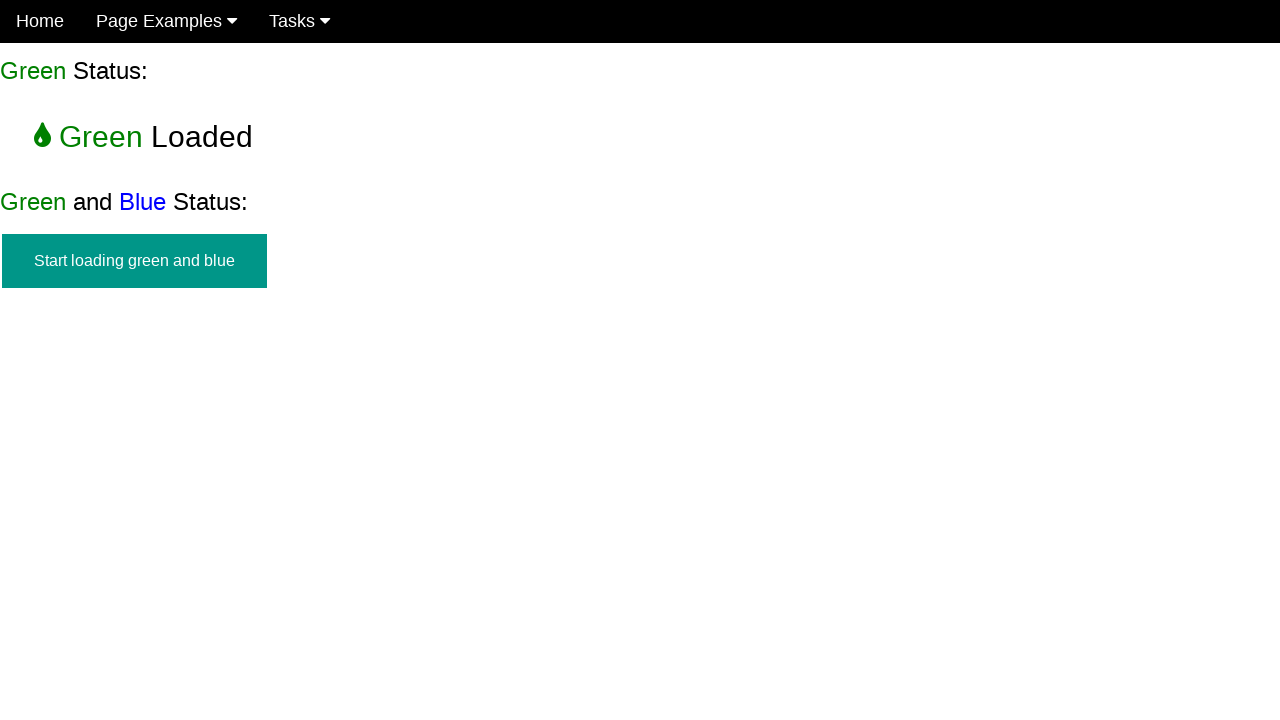

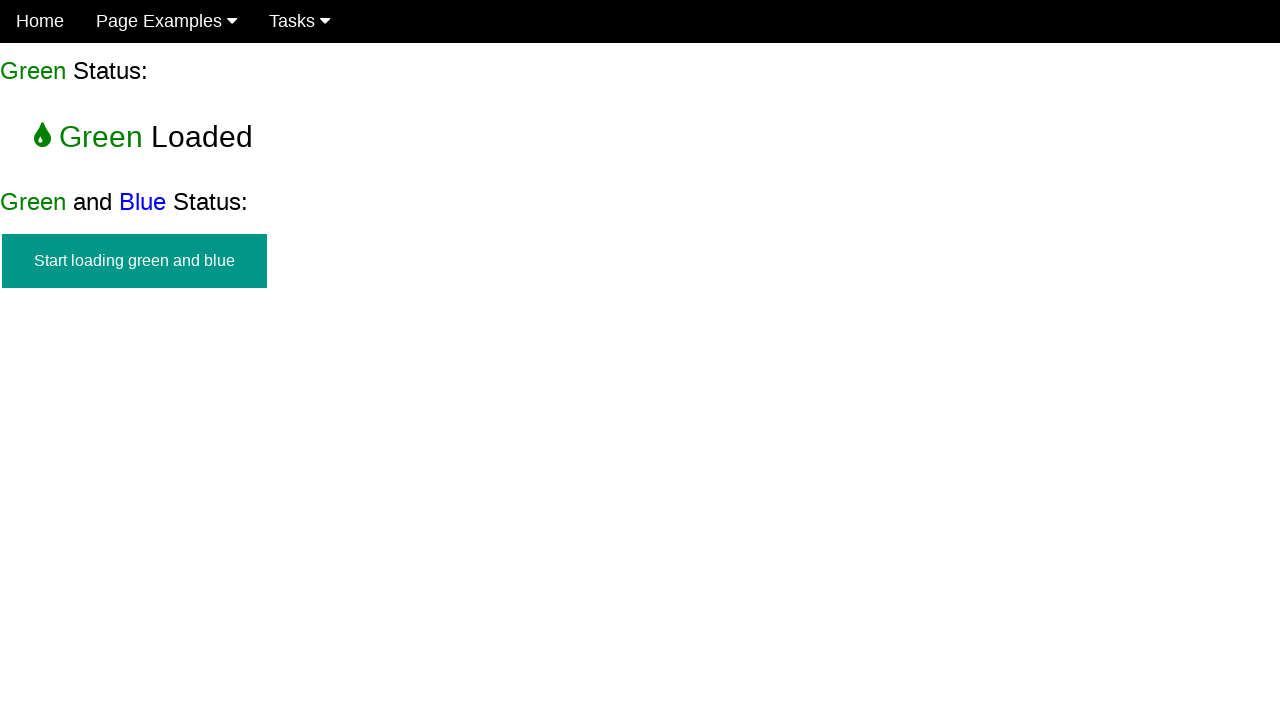